Fills out a text form with full name, email, and addresses, then submits and validates the displayed information matches what was entered

Starting URL: https://demoqa.com/text-box

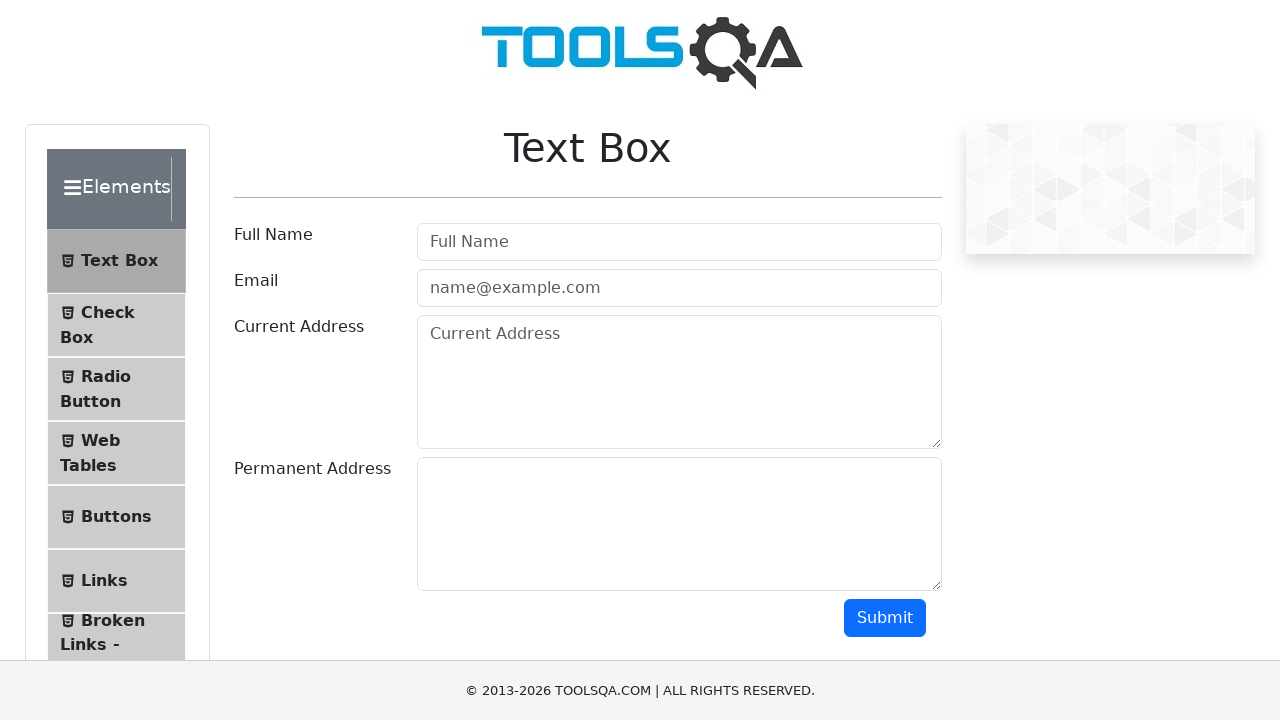

Filled full name field with 'Tuvshuu Ochirbat' on input#userName
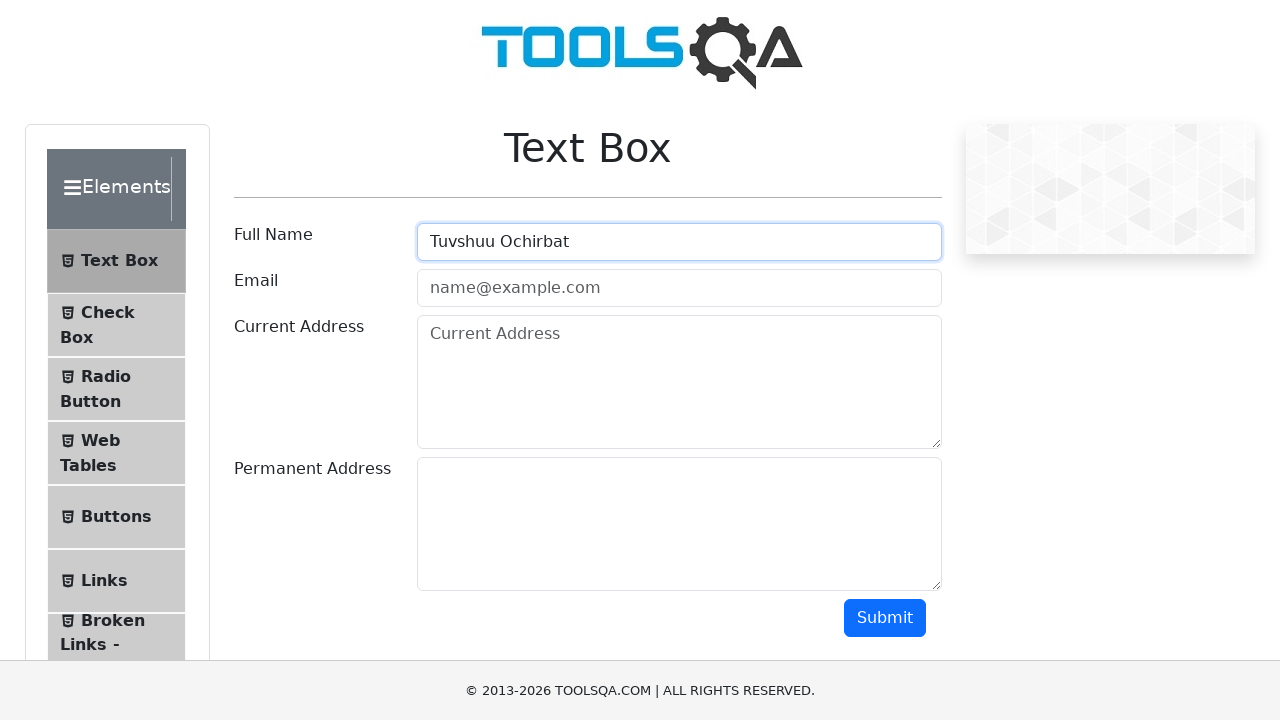

Filled email field with 'tuvshuu@gmail.com' on input#userEmail
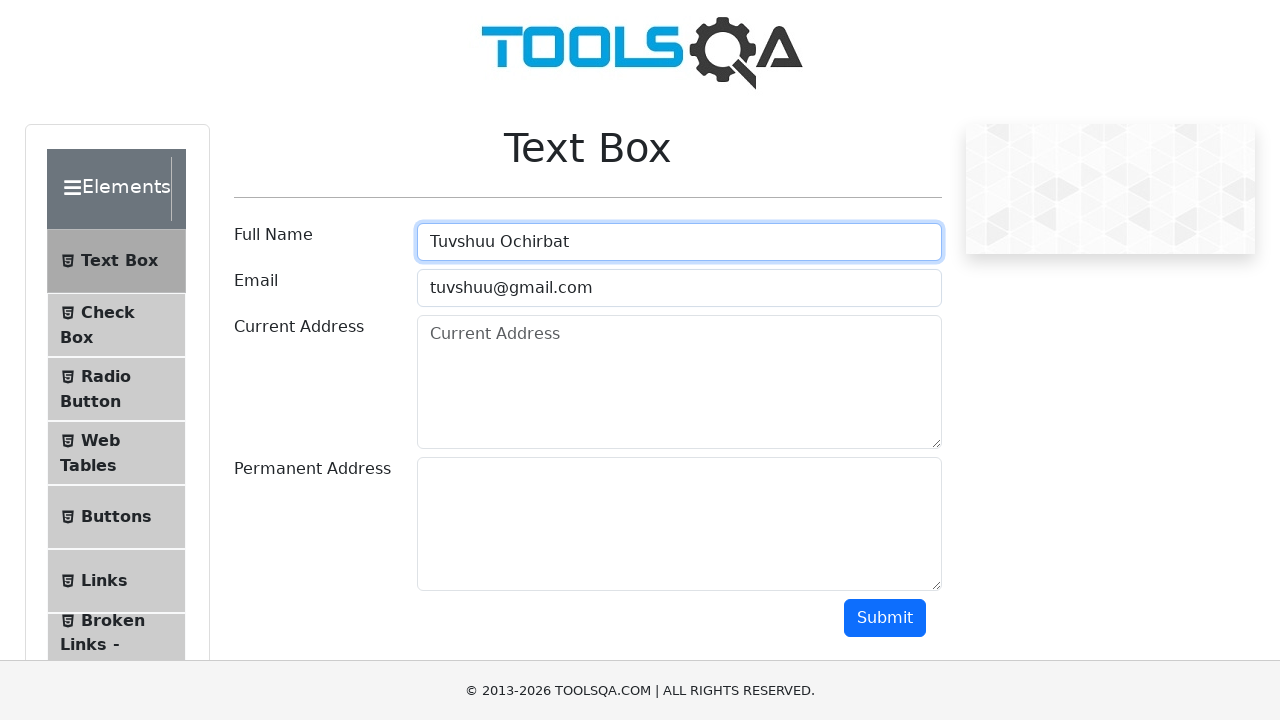

Filled current address field with '2200 Random Address' on textarea#currentAddress
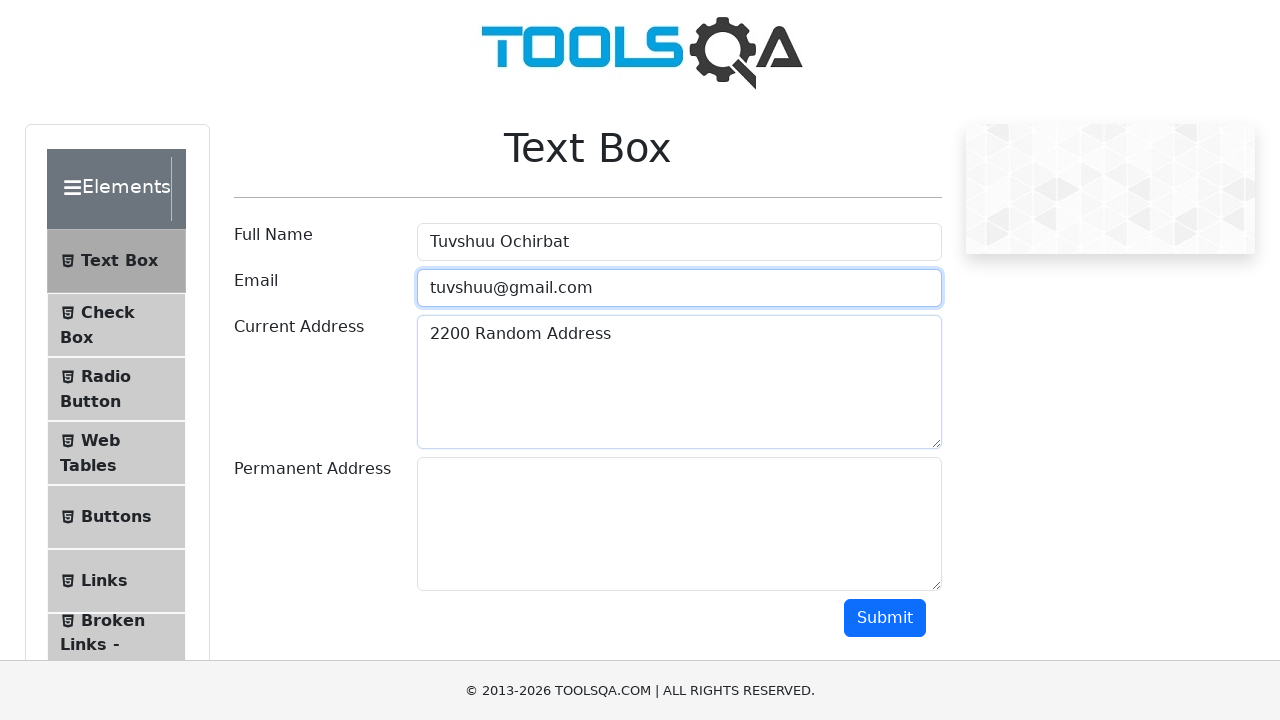

Filled permanent address field with '2200 Permanent Address' on textarea#permanentAddress
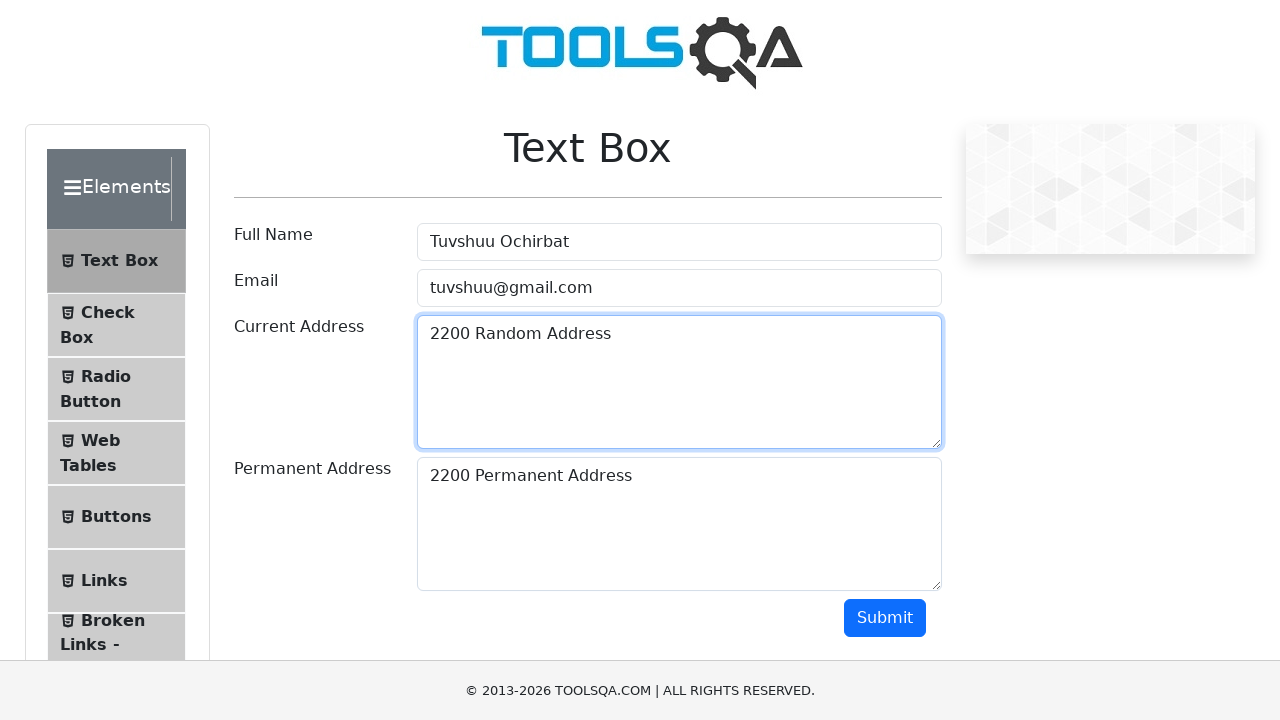

Scrolled down to make submit button visible
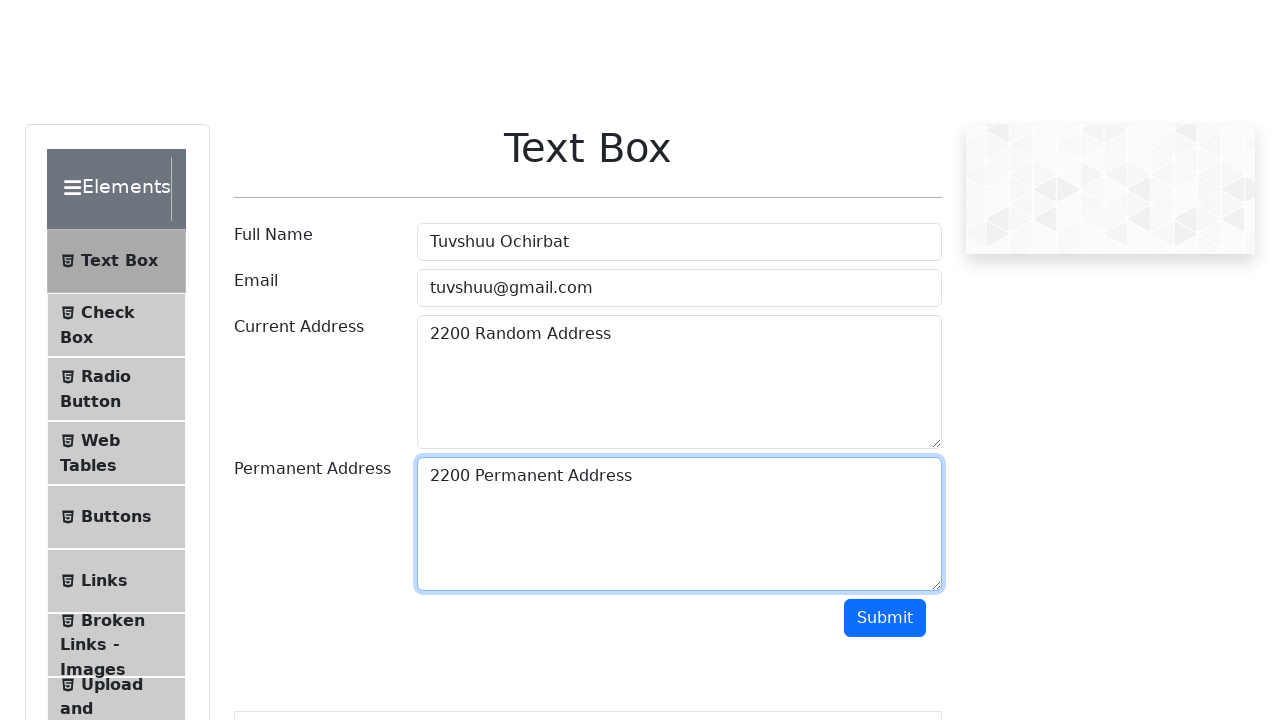

Clicked the submit button at (885, 19) on button#submit
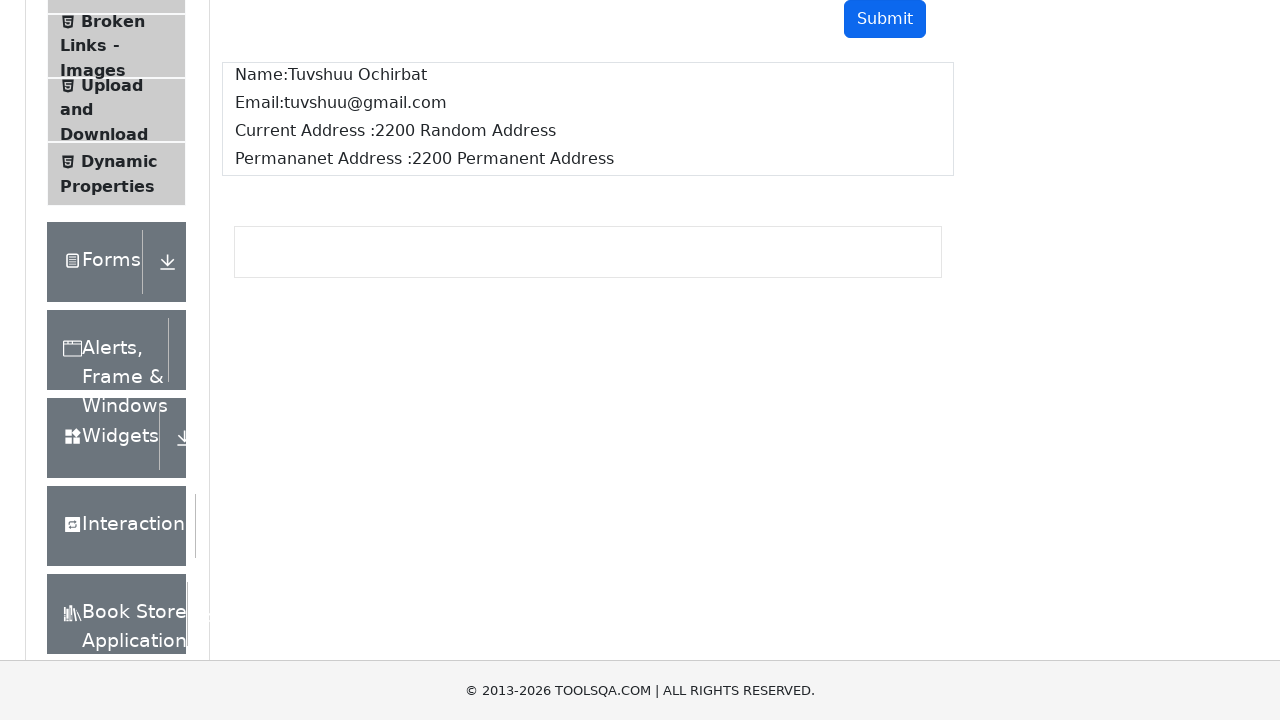

Results displayed - name field appeared
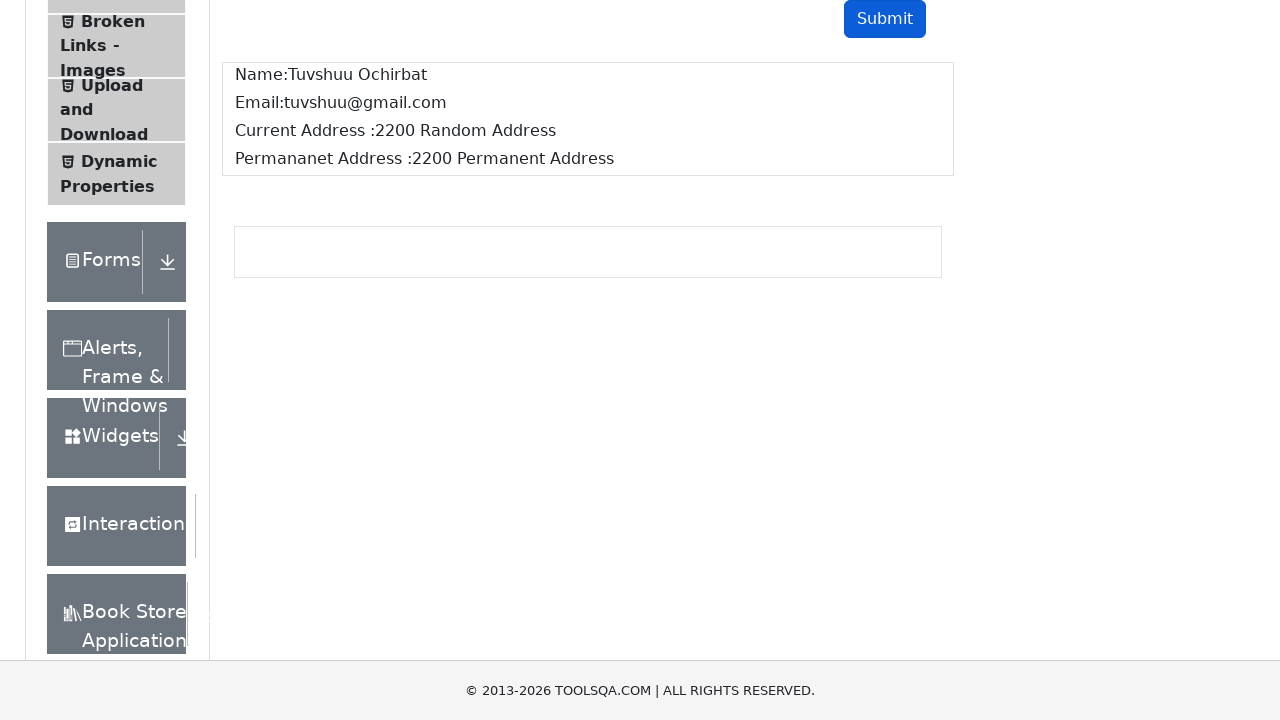

Located name element for validation
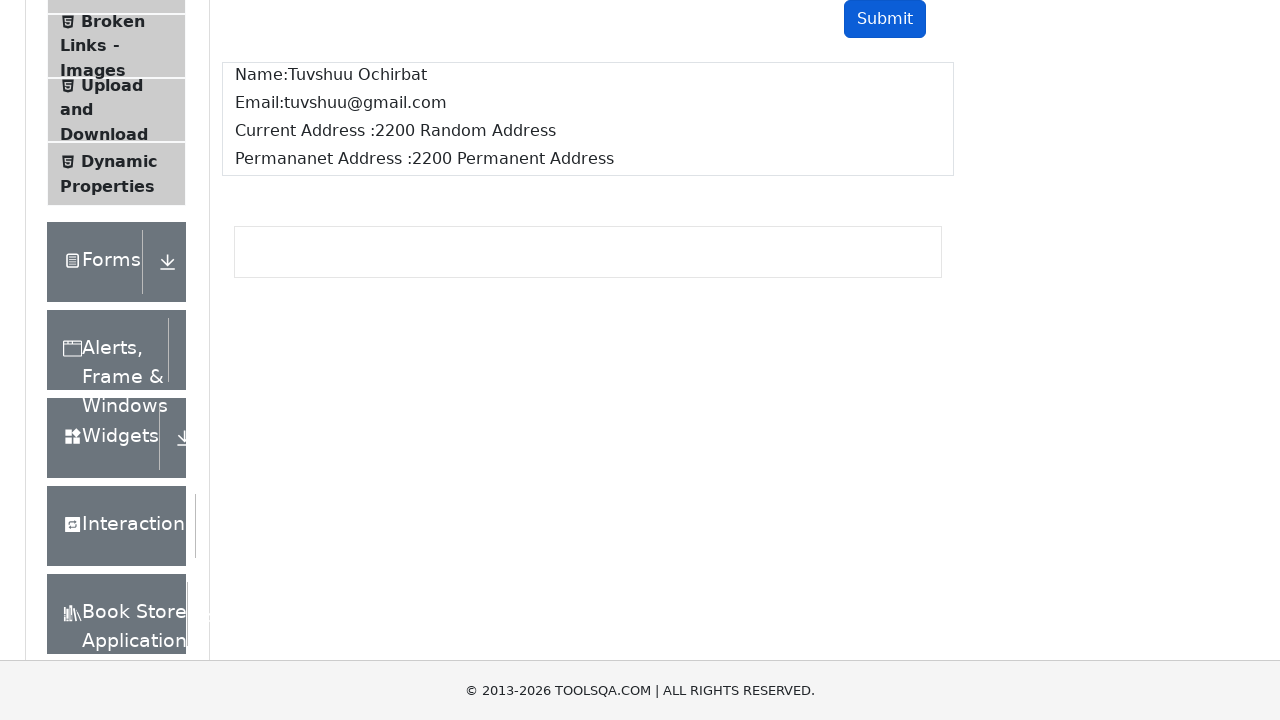

Located email element for validation
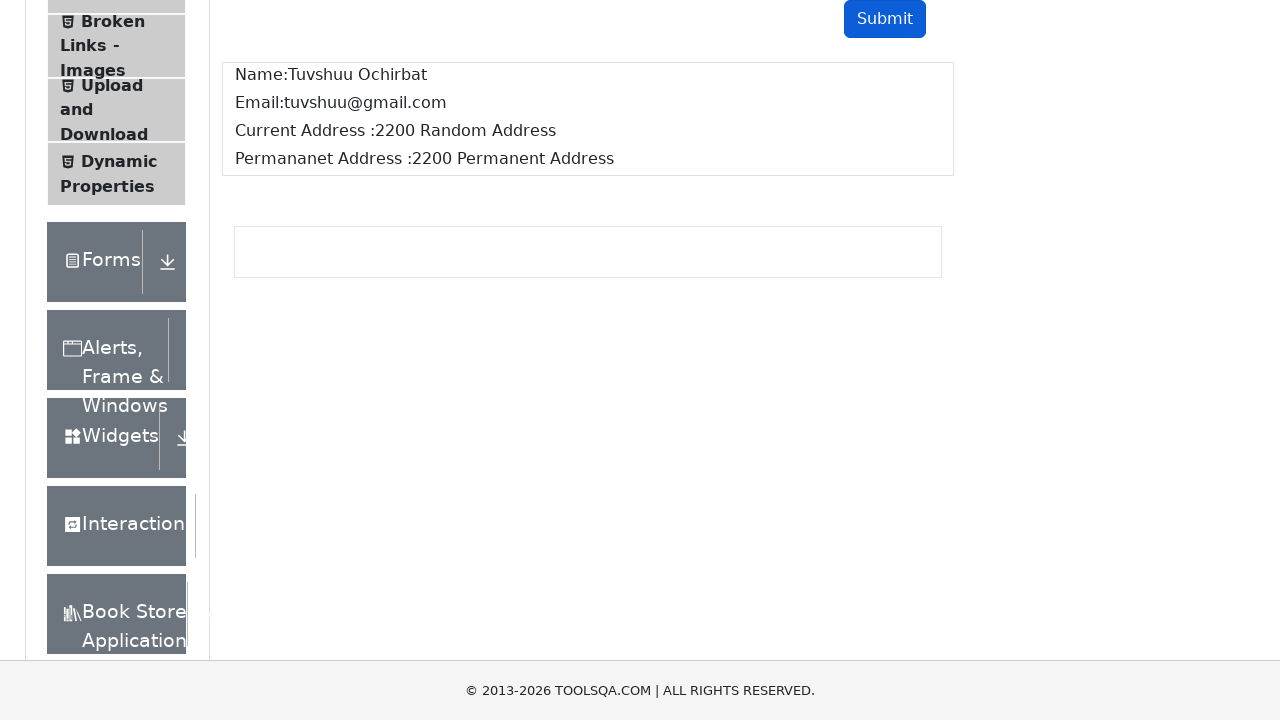

Located current address element for validation
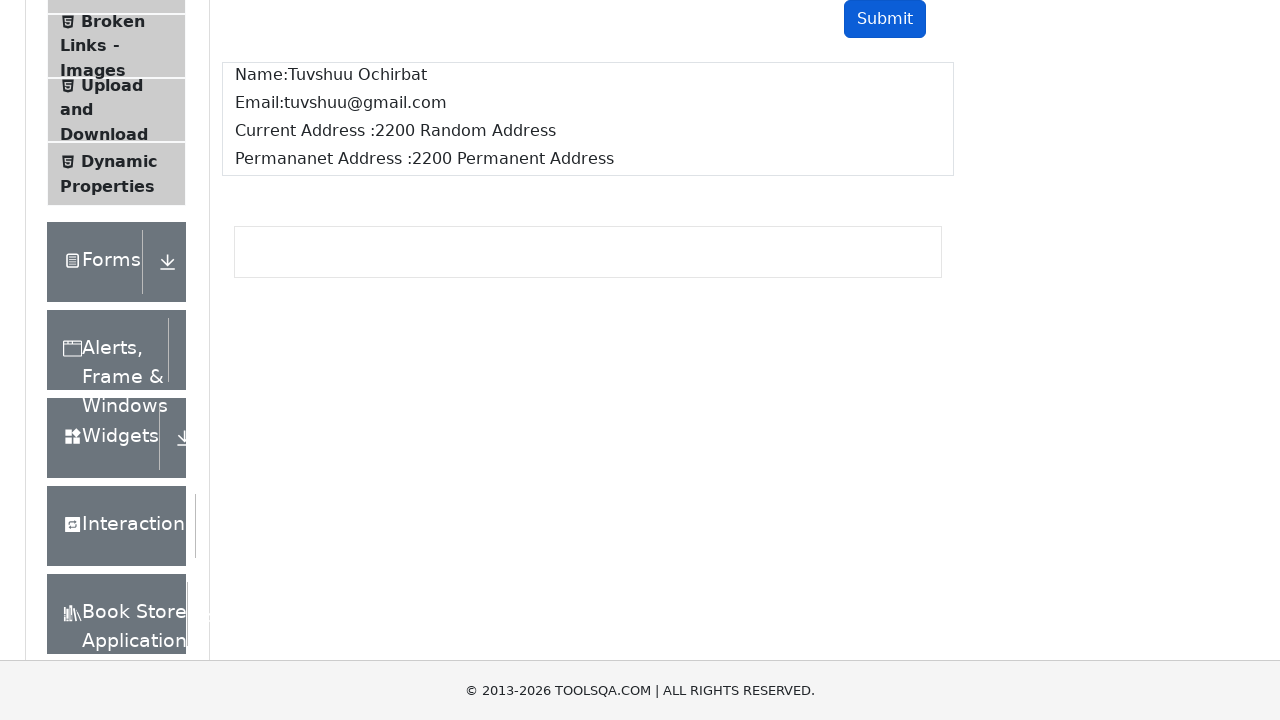

Located permanent address element for validation
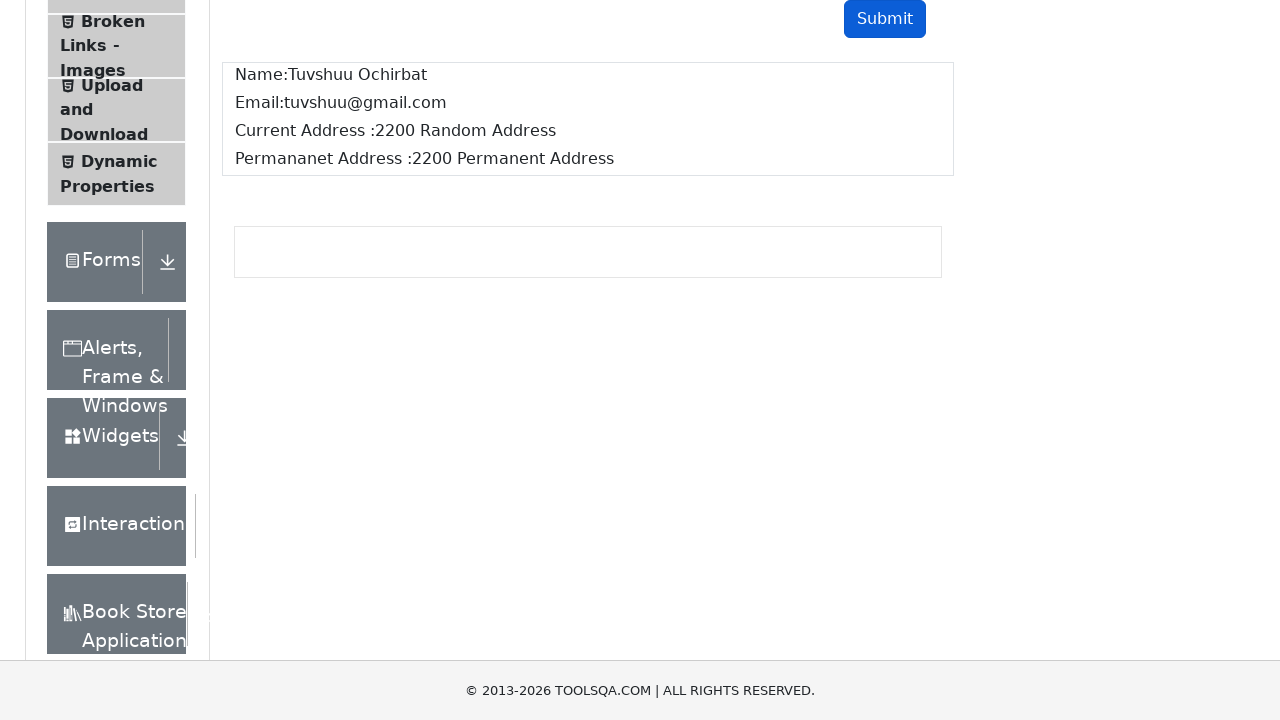

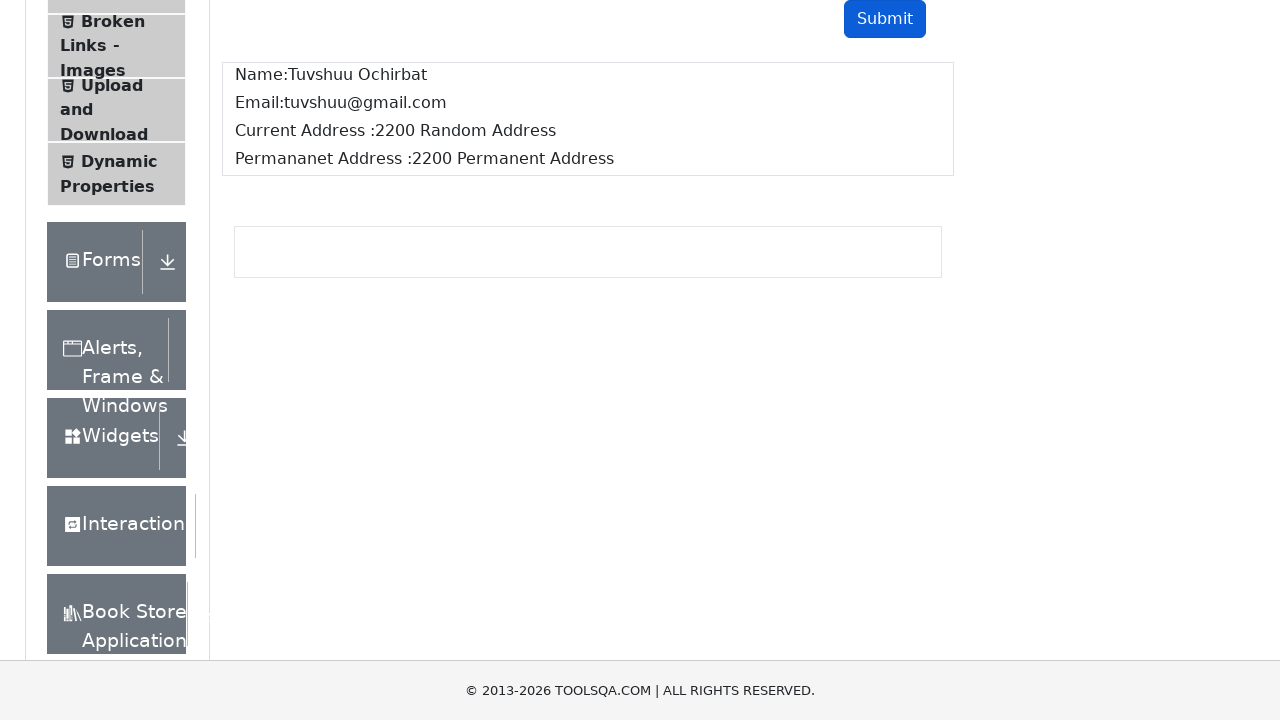